Opens the Rahul Shetty Academy website and retrieves the page title and current URL for verification

Starting URL: https://rahulshettyacademy.com

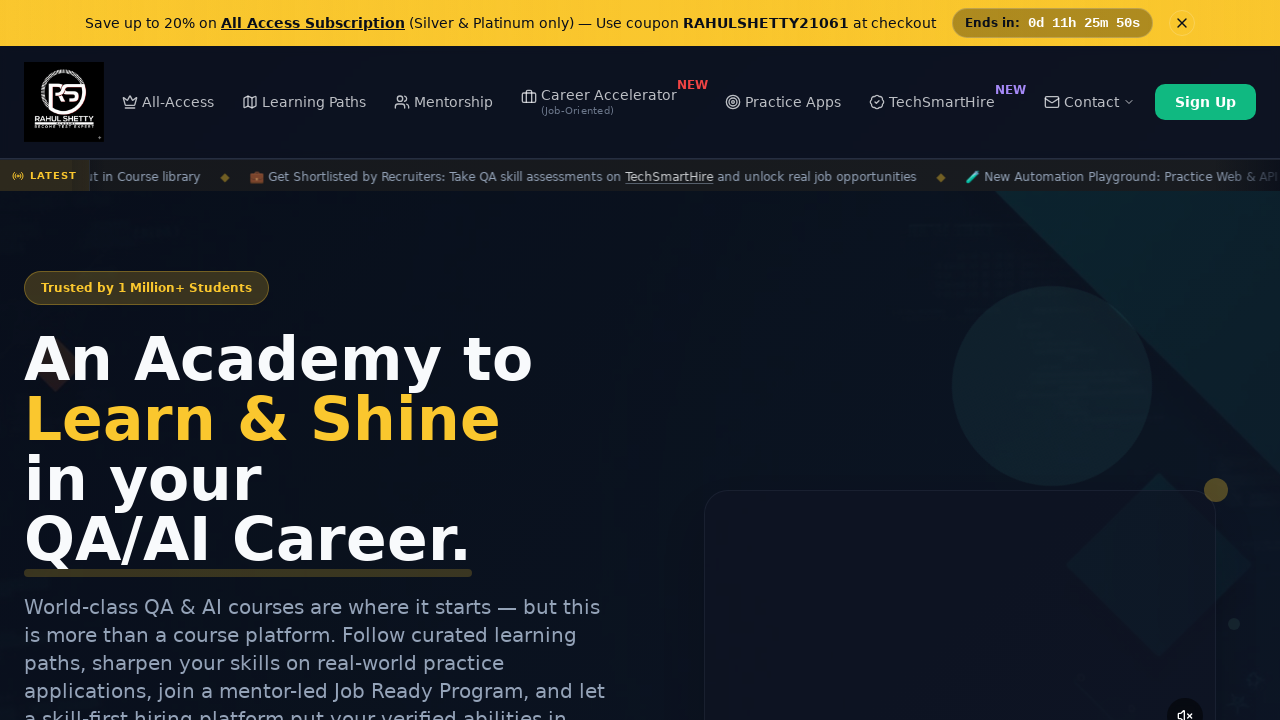

Page loaded with DOM content ready
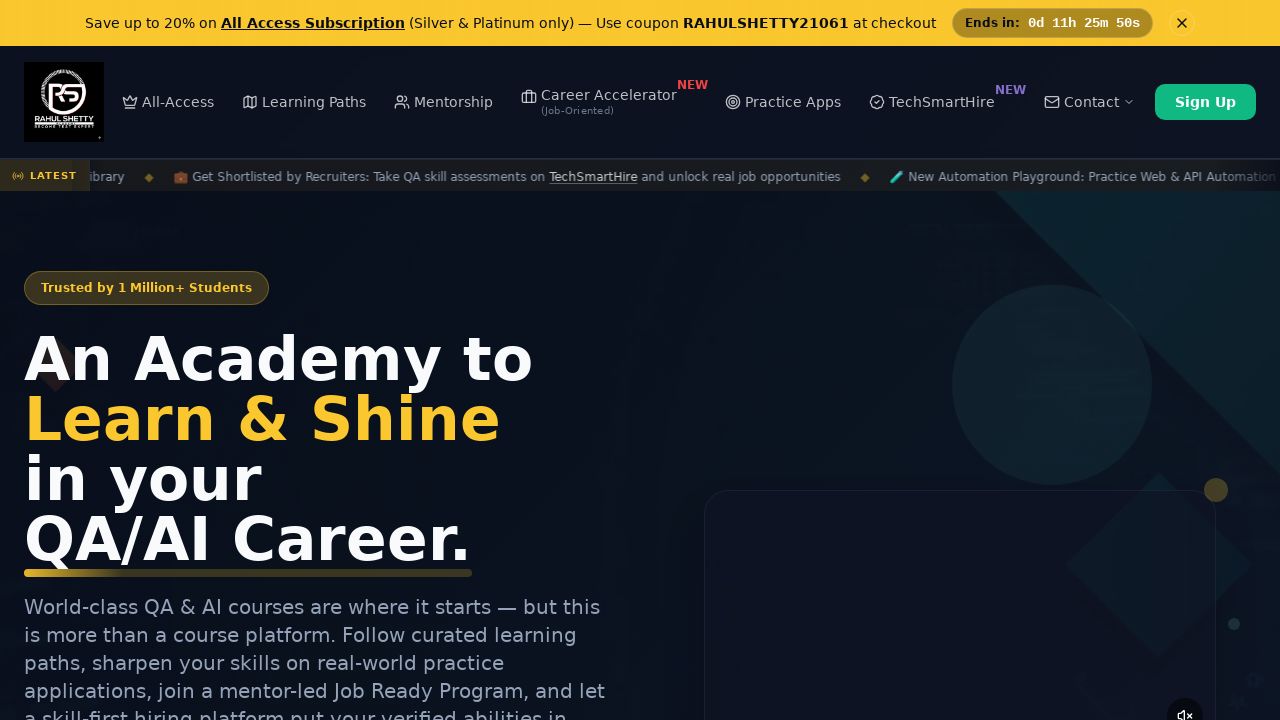

Retrieved page title: Rahul Shetty Academy | QA Automation, Playwright, AI Testing & Online Training
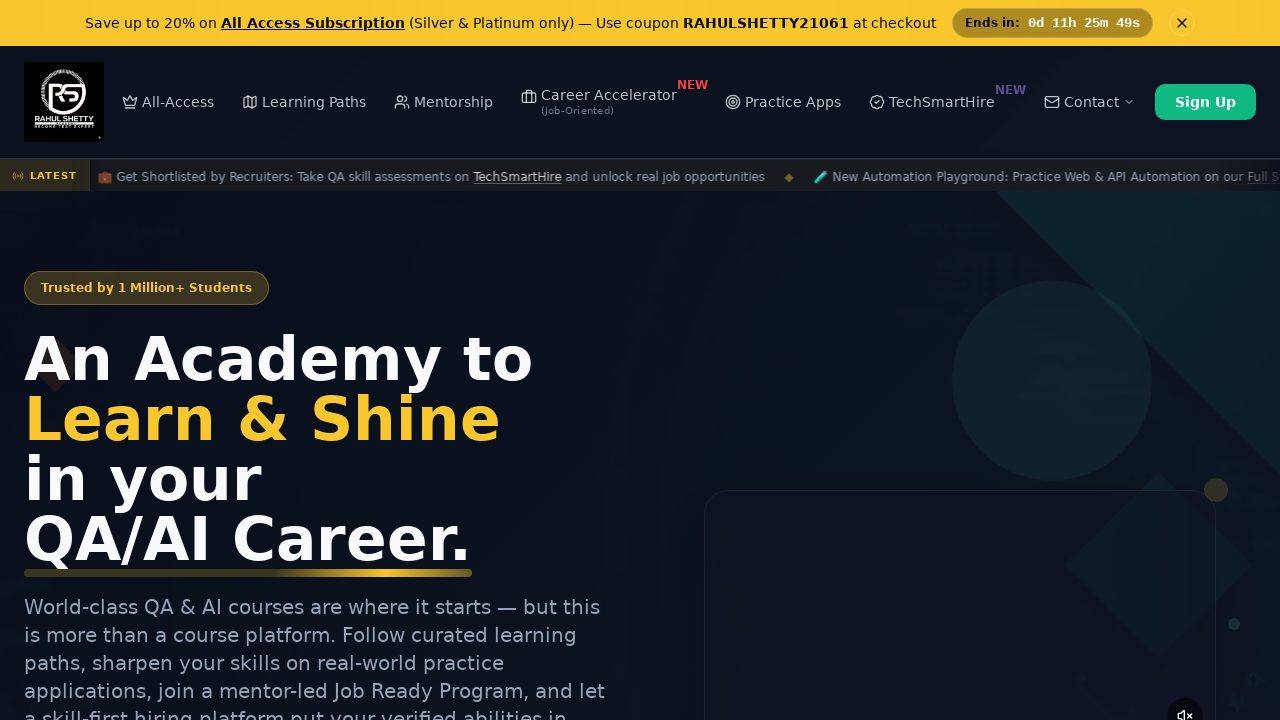

Retrieved current URL: https://rahulshettyacademy.com/
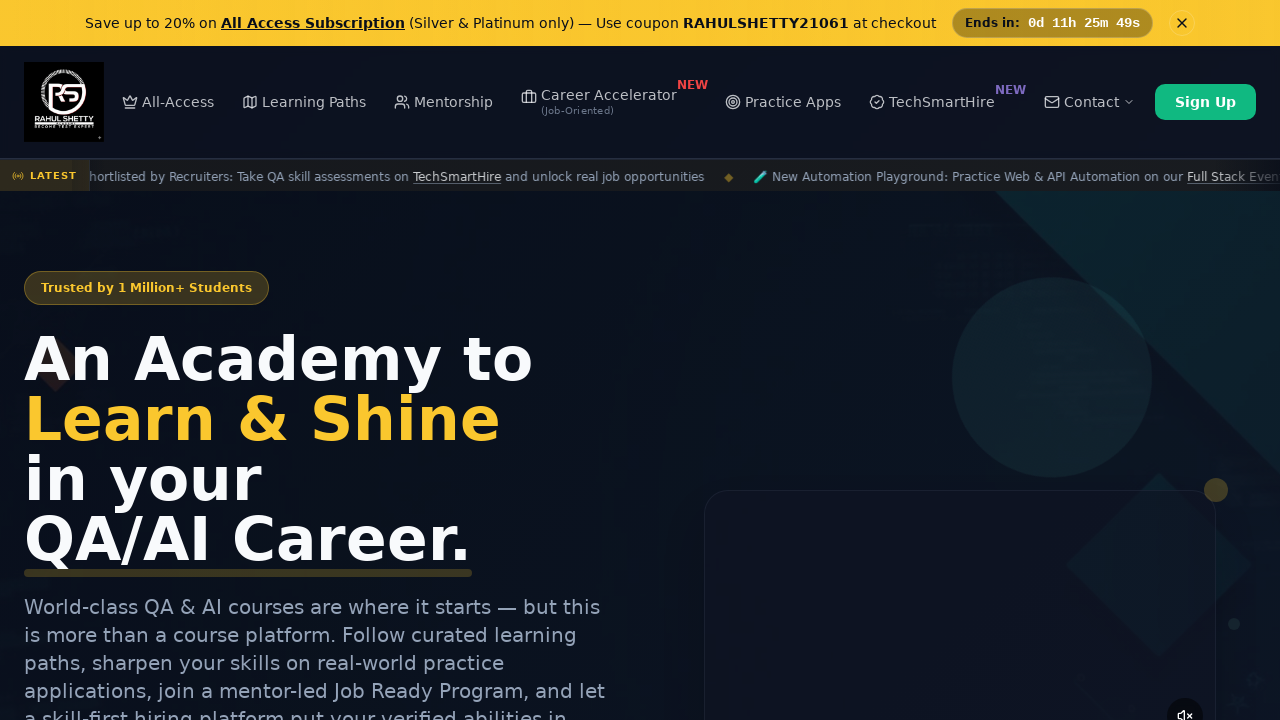

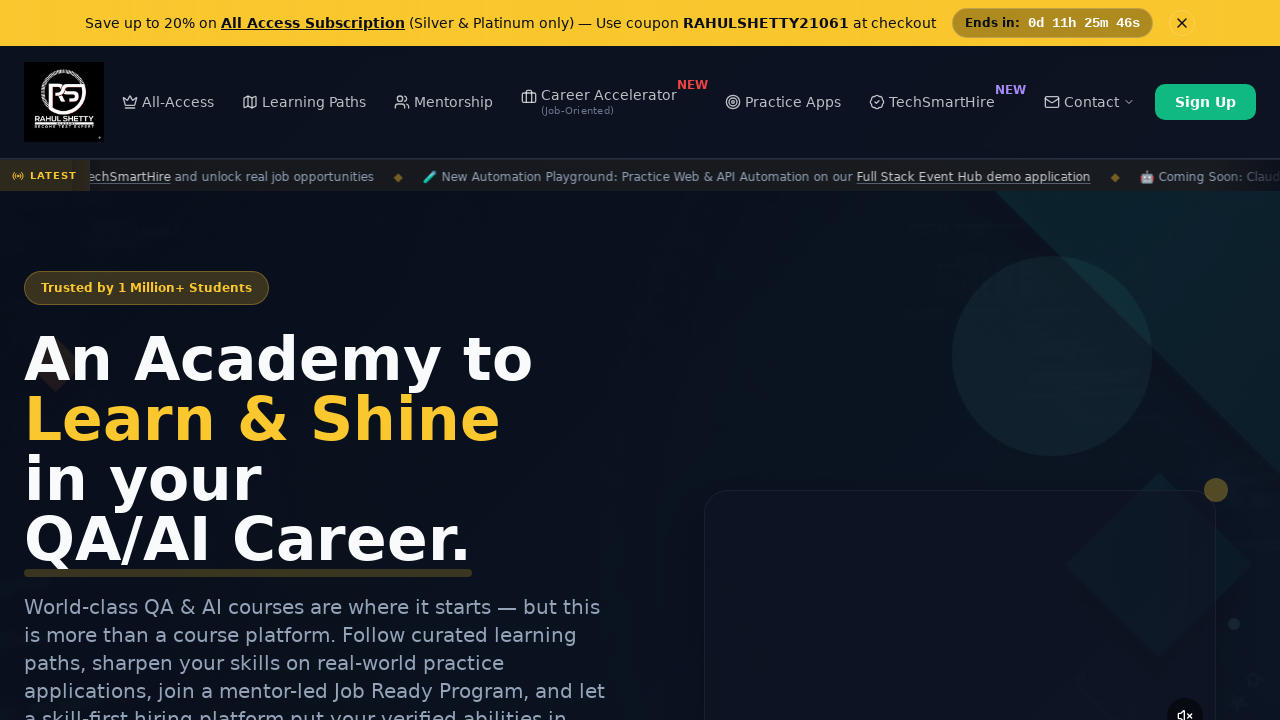